Tests dropdown functionality by interacting with a country selection dropdown and verifying the available options

Starting URL: https://testautomationpractice.blogspot.com/

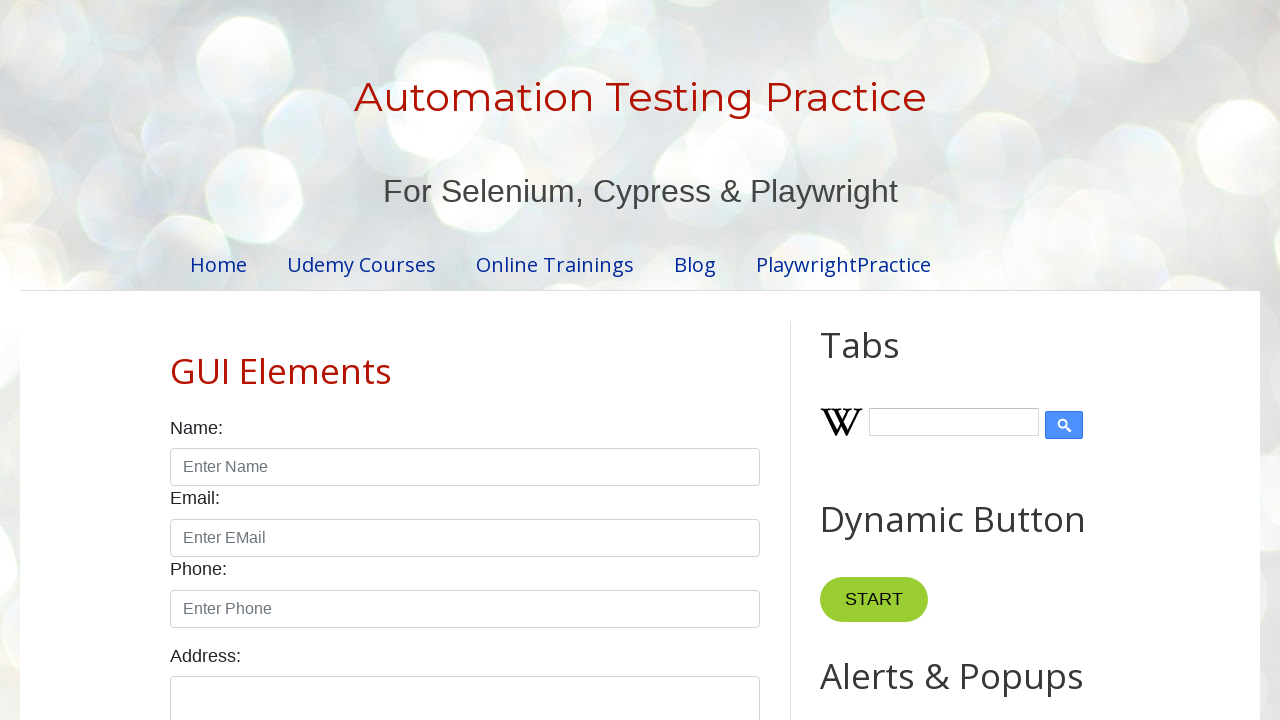

Waited for country dropdown to be visible
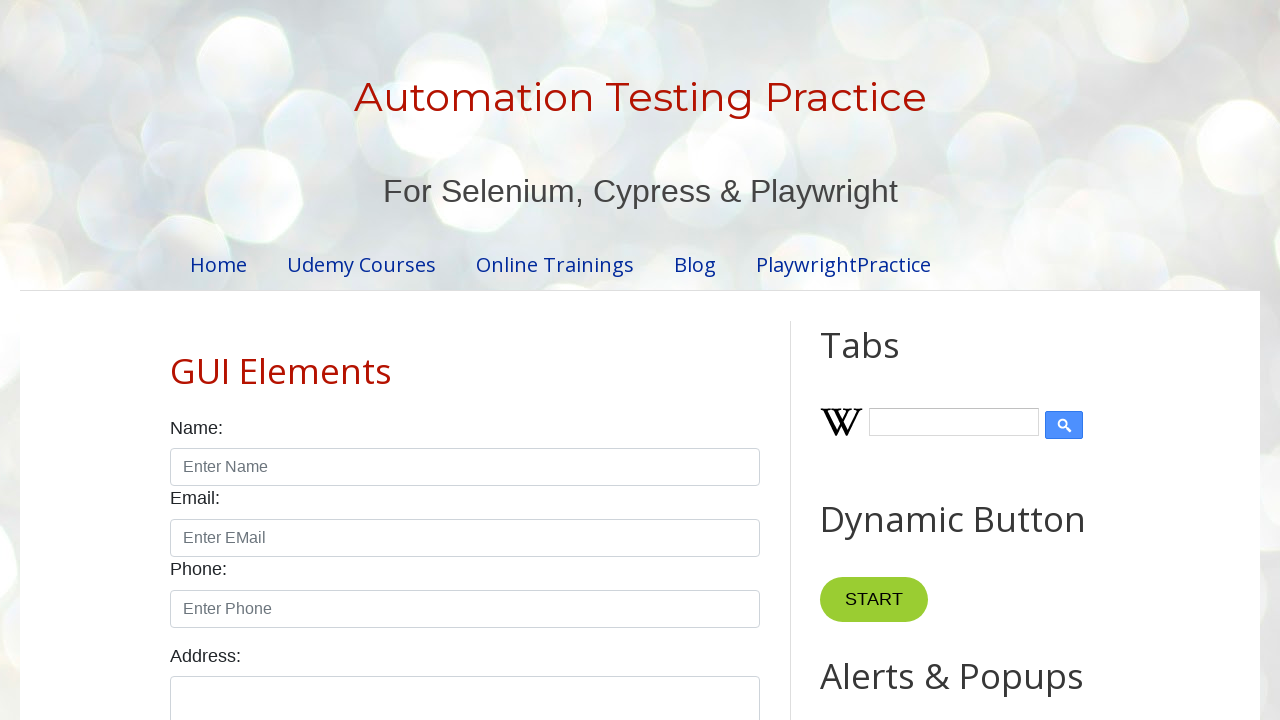

Selected 'France' from country dropdown on select#country
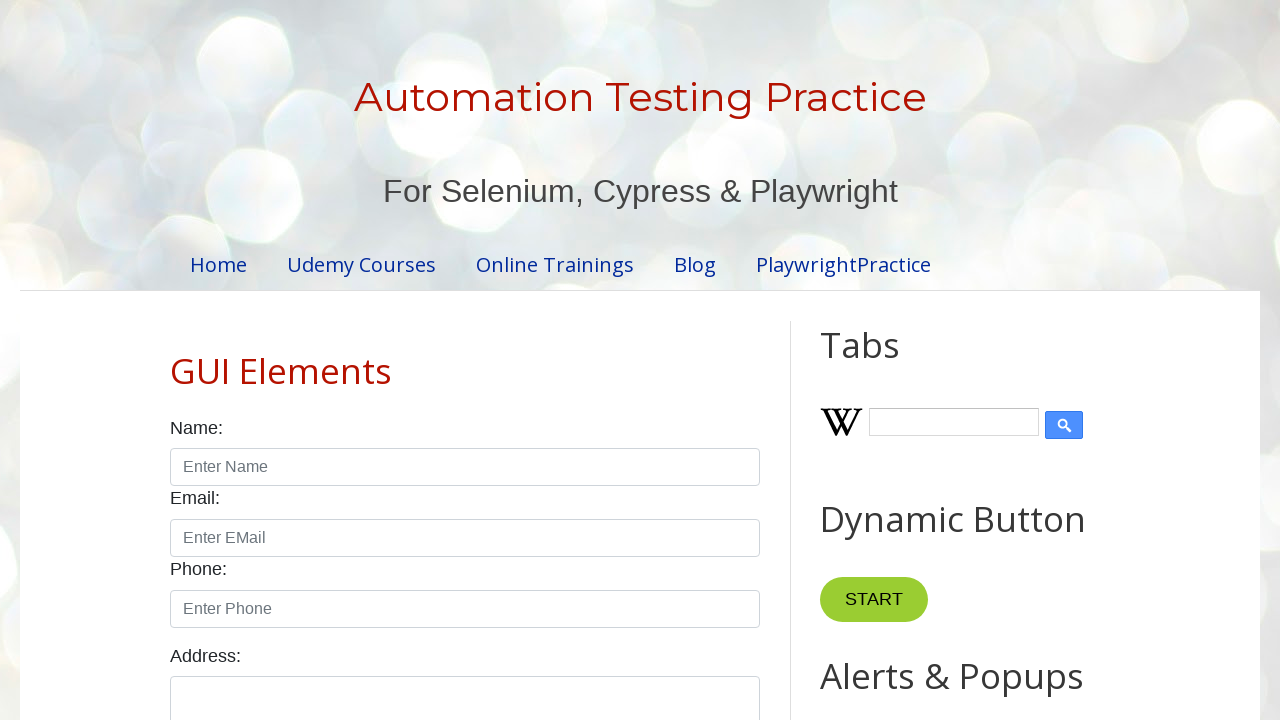

Verified dropdown has options by checking option count
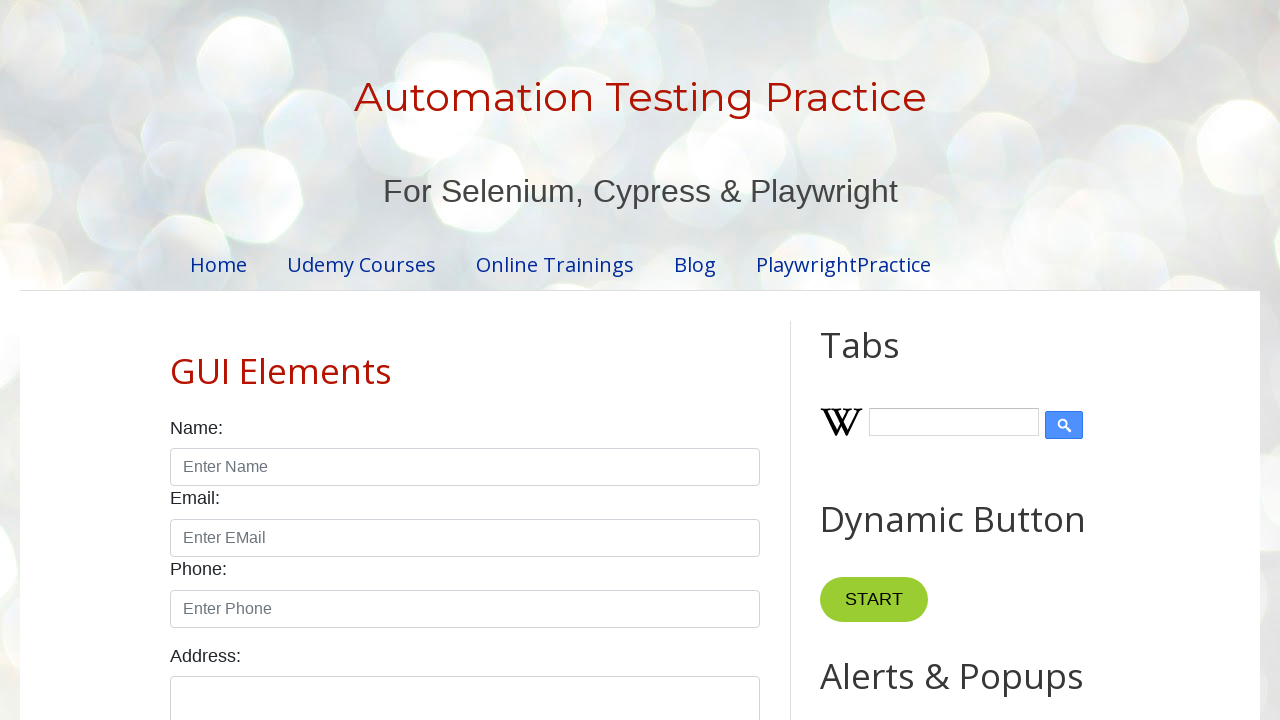

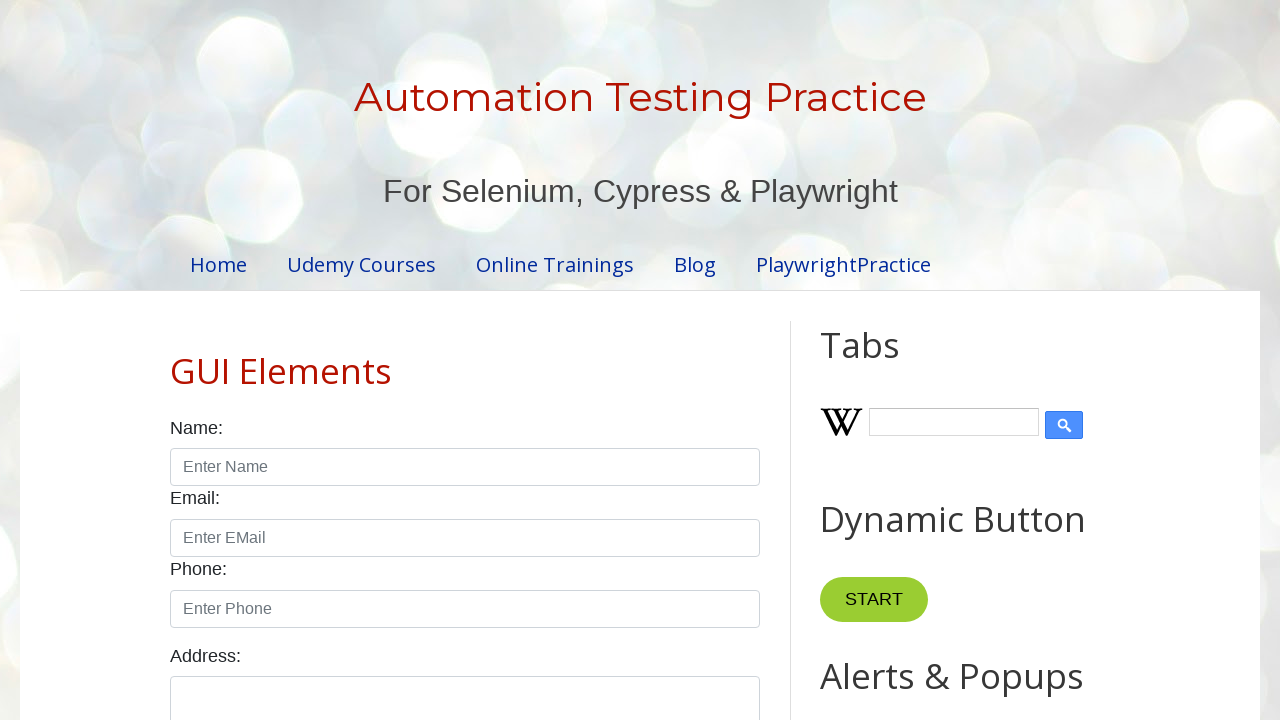